Tests a login form with password reset functionality, including form validation, password reset flow, and checkbox interaction

Starting URL: https://rahulshettyacademy.com/locatorspractice/

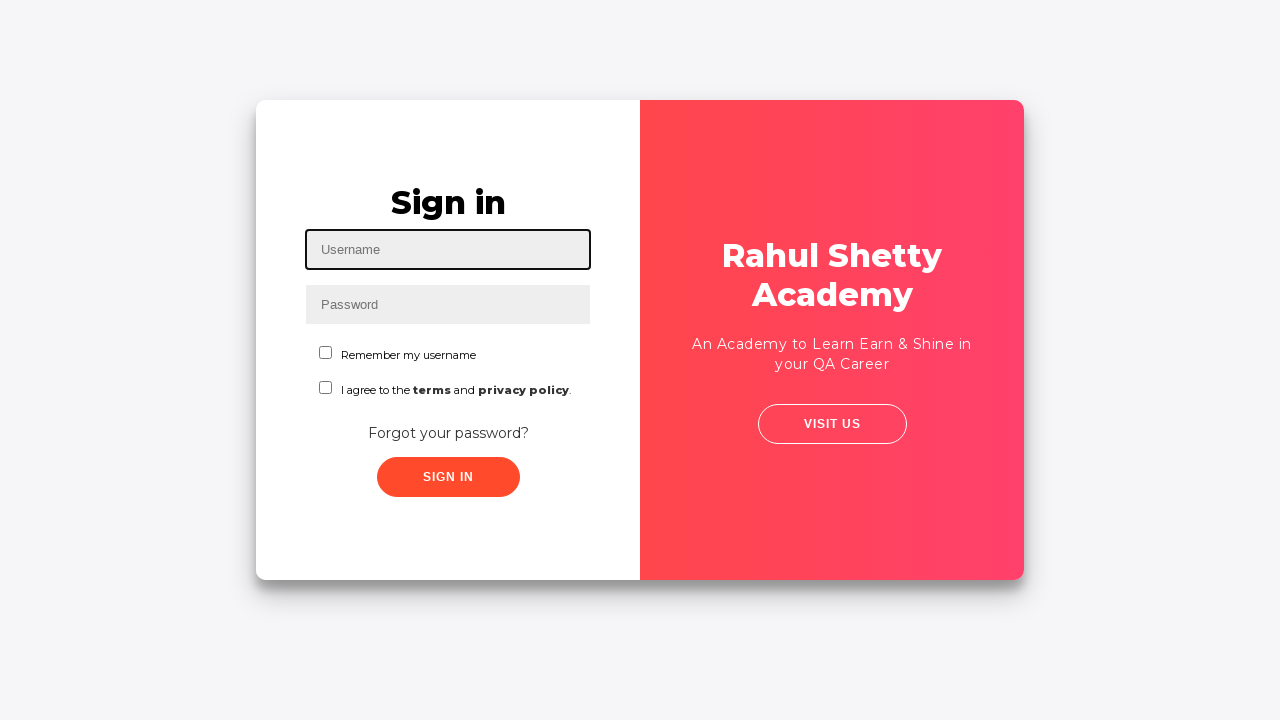

Filled username field with 'dummyUserName' on #inputUsername
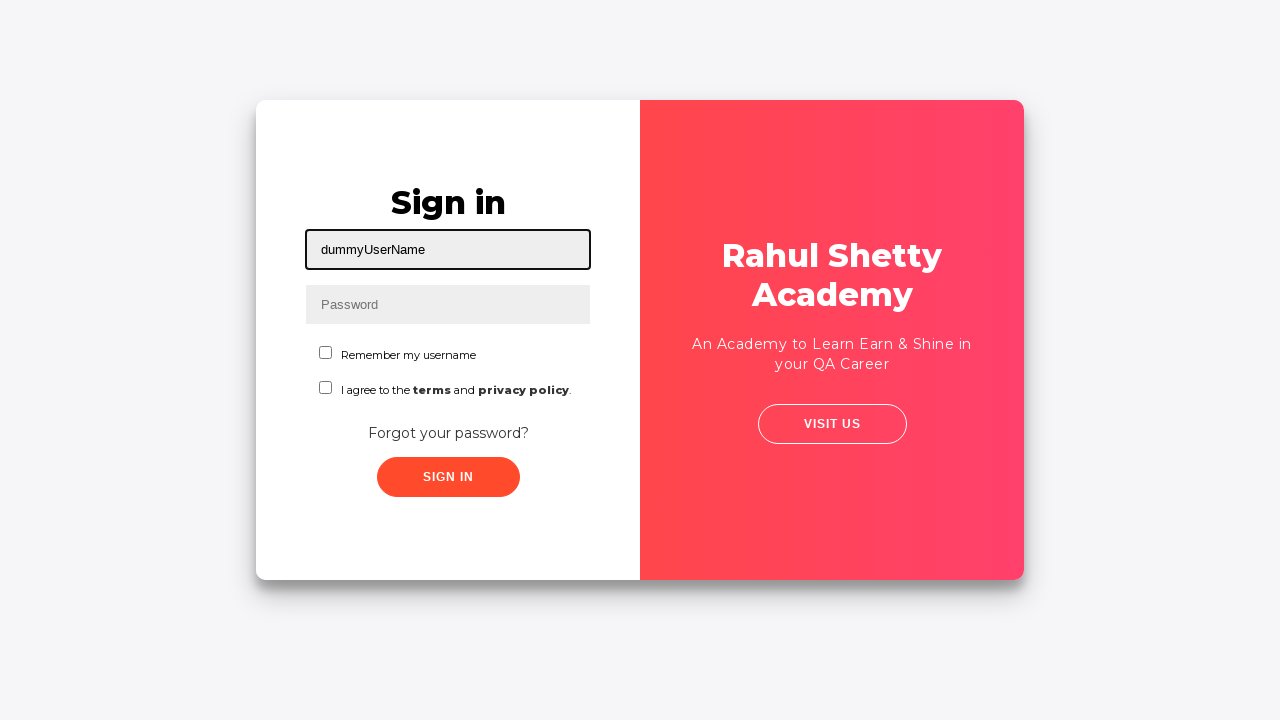

Filled password field with 'dummyPassword' on input[name='inputPassword']
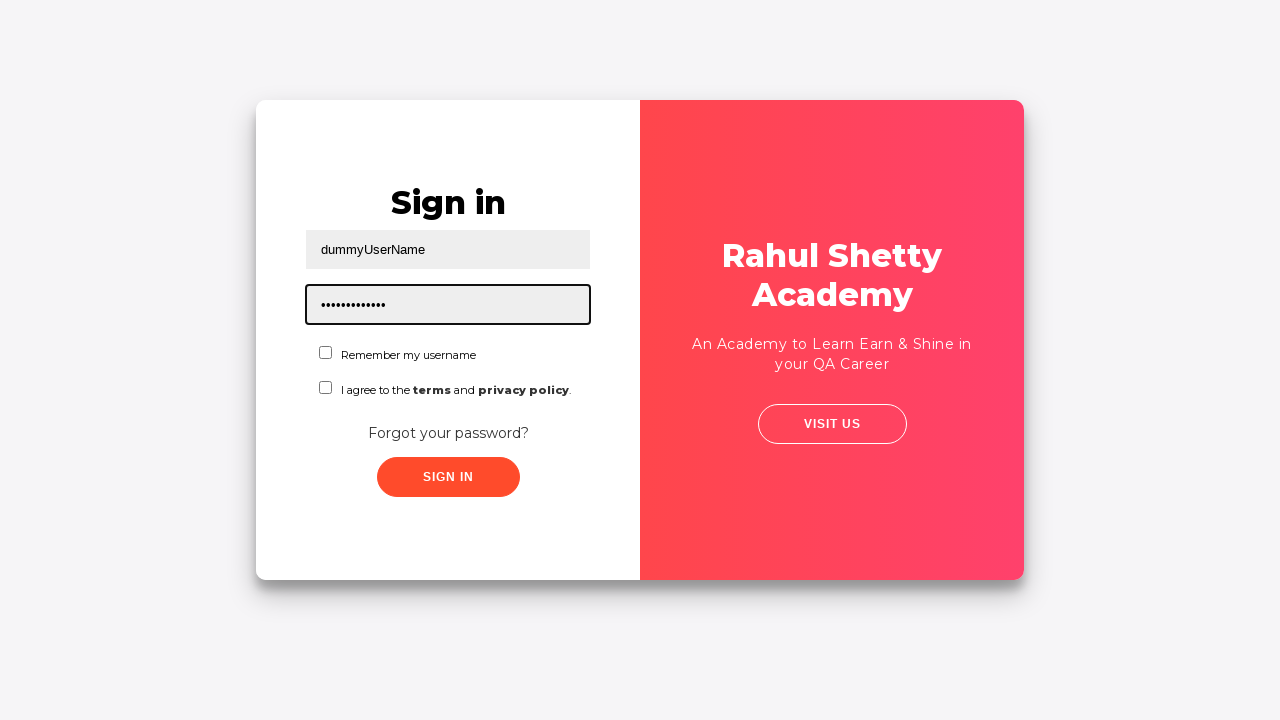

Clicked submit button with incorrect credentials at (448, 477) on .submit
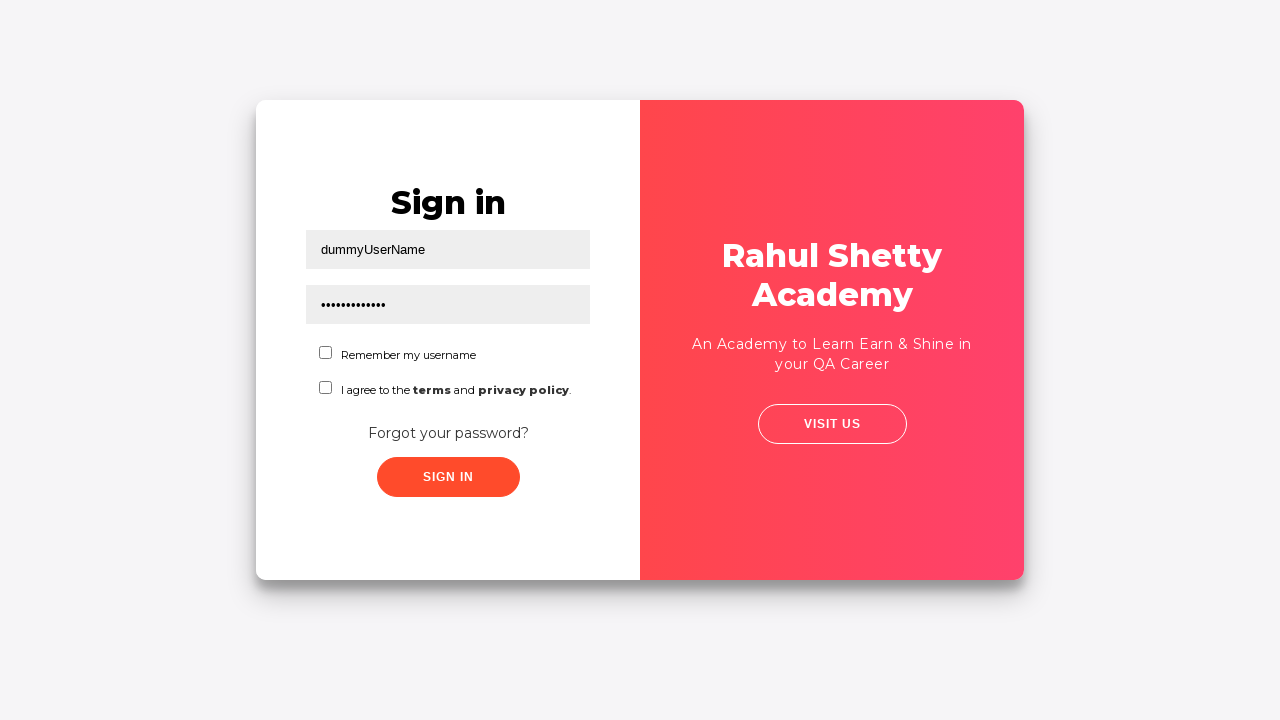

Error message appeared on screen
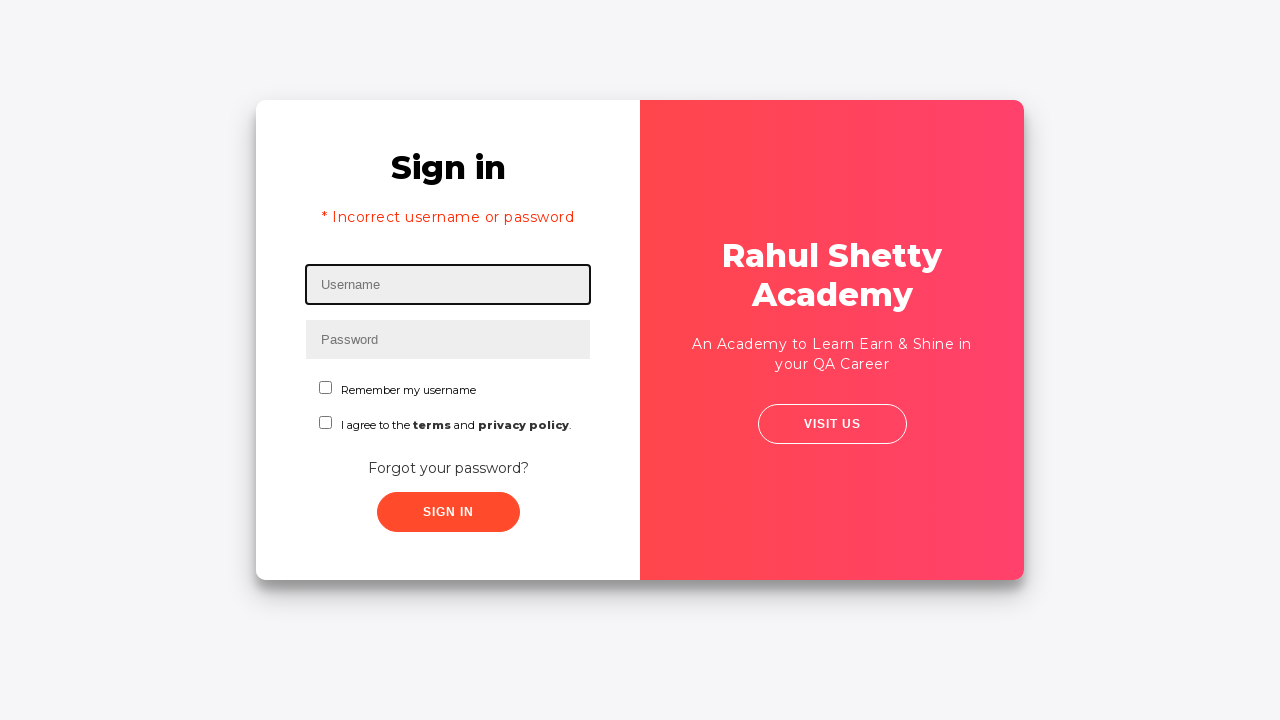

Clicked 'Forgot your password?' link at (448, 468) on text=Forgot your password?
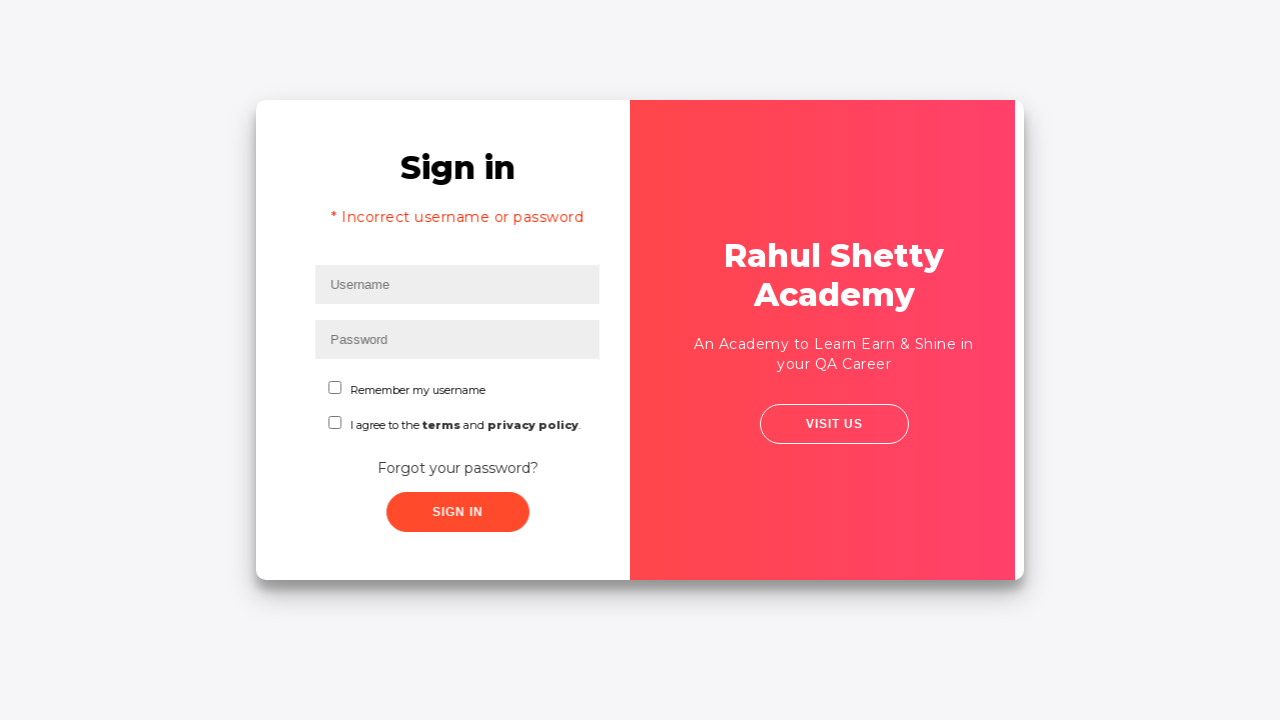

Filled name field in password reset form with 'dummyUserName' on input[placeholder='Name']
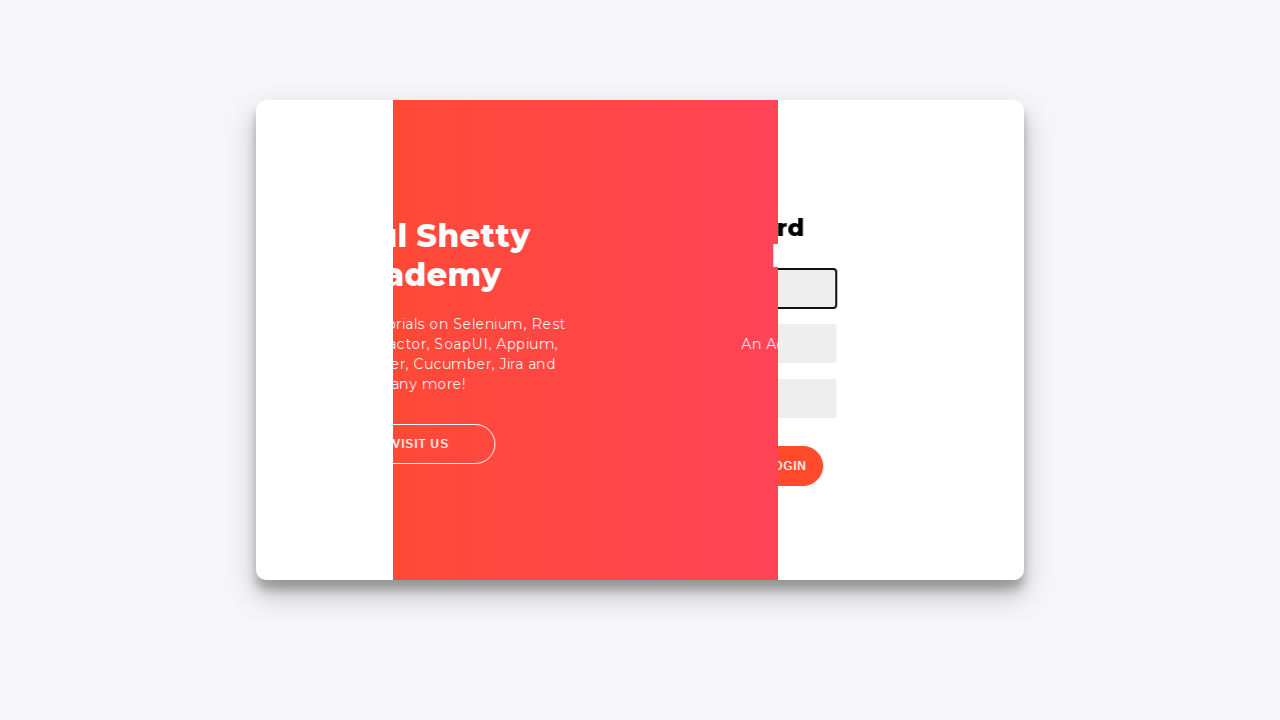

Filled email field with 'test@example.com' on input[placeholder='Email']
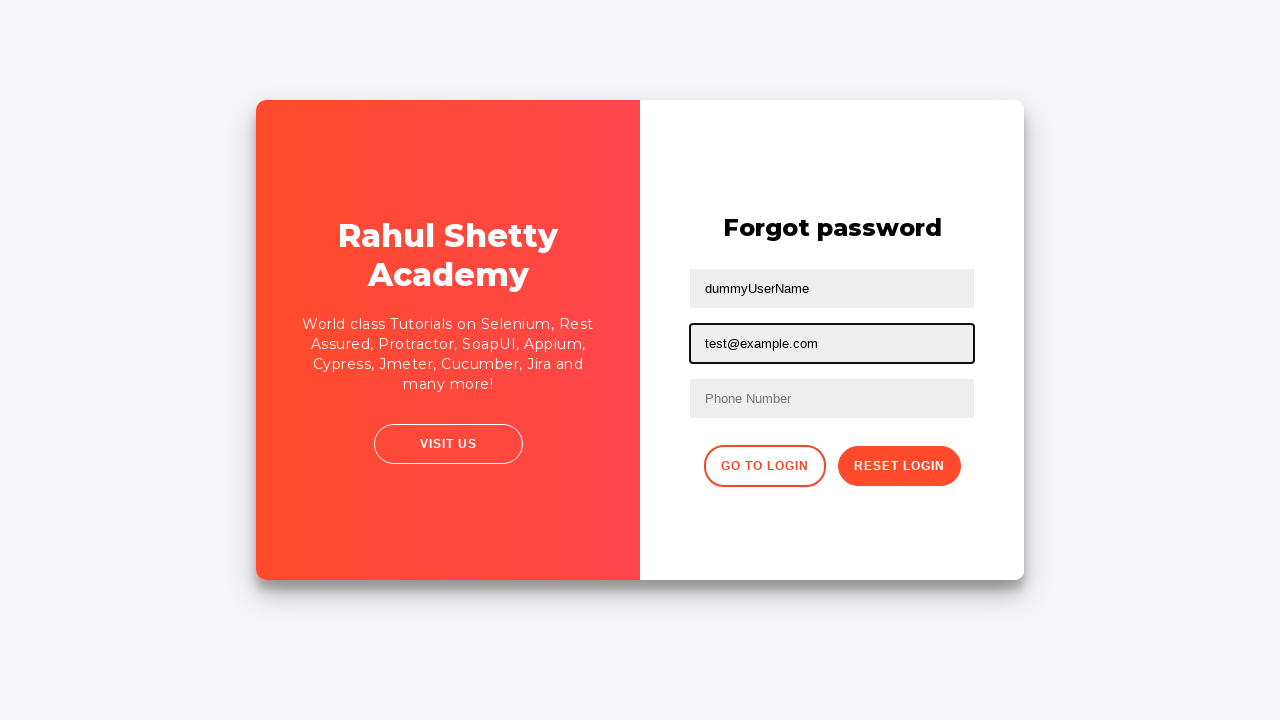

Cleared email field on input[type='text']:nth-child(3)
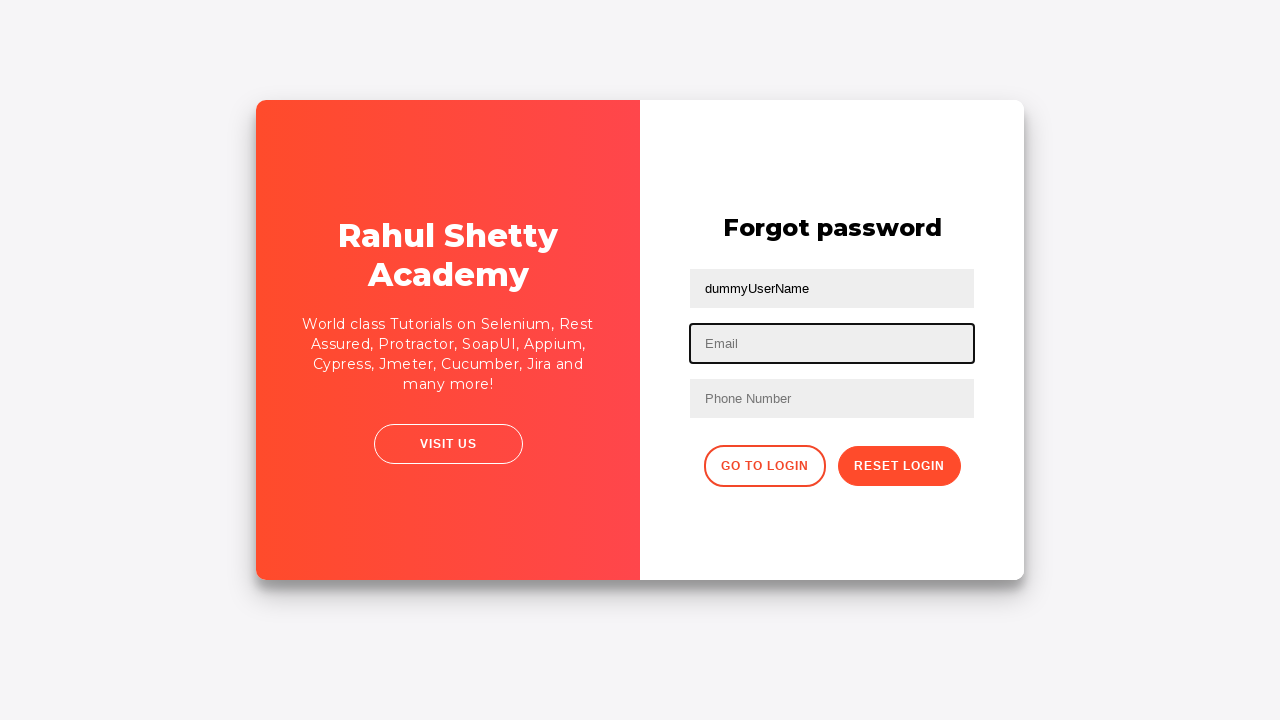

Refilled email field with corrected email 'corrected@example.com' on input[type='text']:nth-child(3)
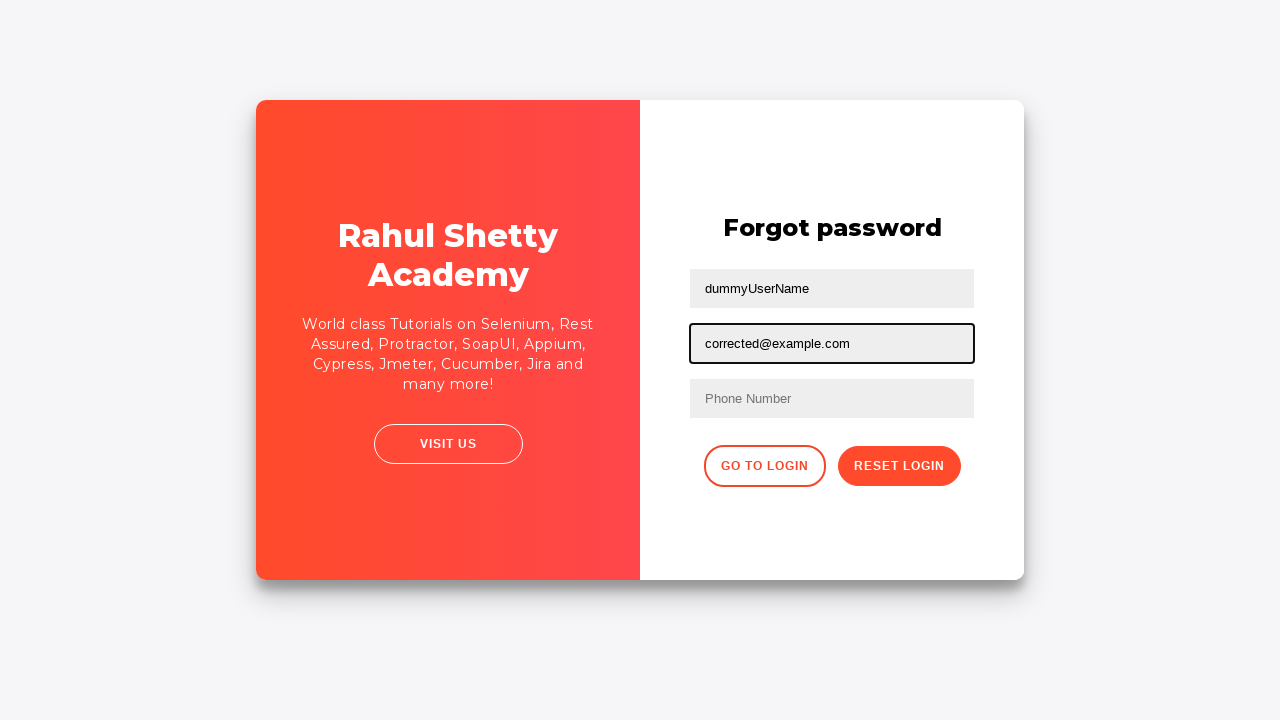

Filled phone number field with '95602' on //form/input[3]
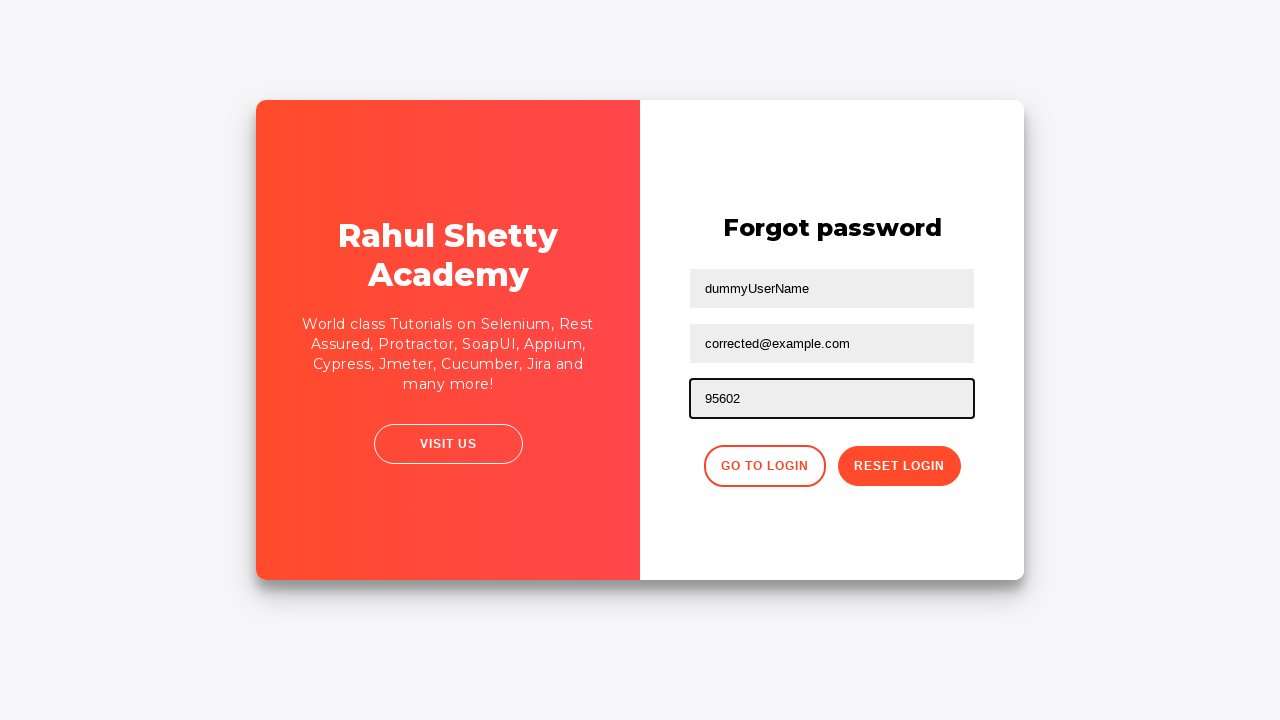

Clicked reset password button at (899, 466) on button.reset-pwd-btn
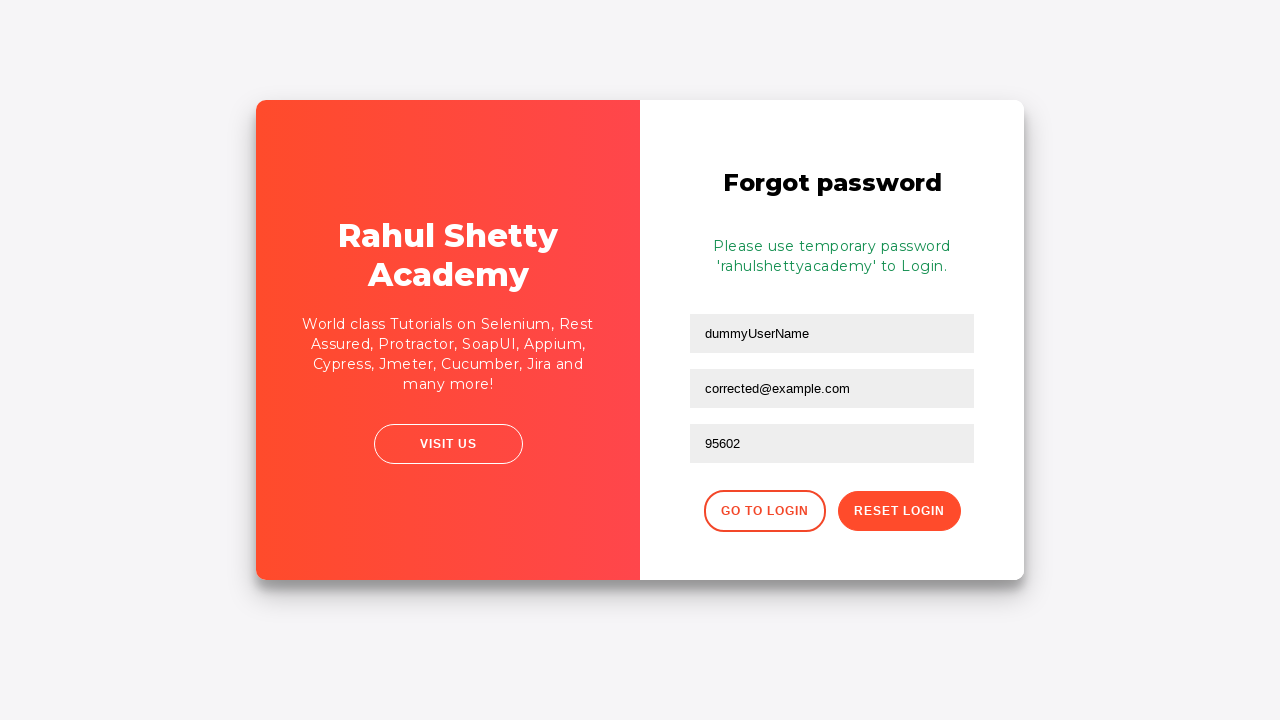

Password reset success message displayed
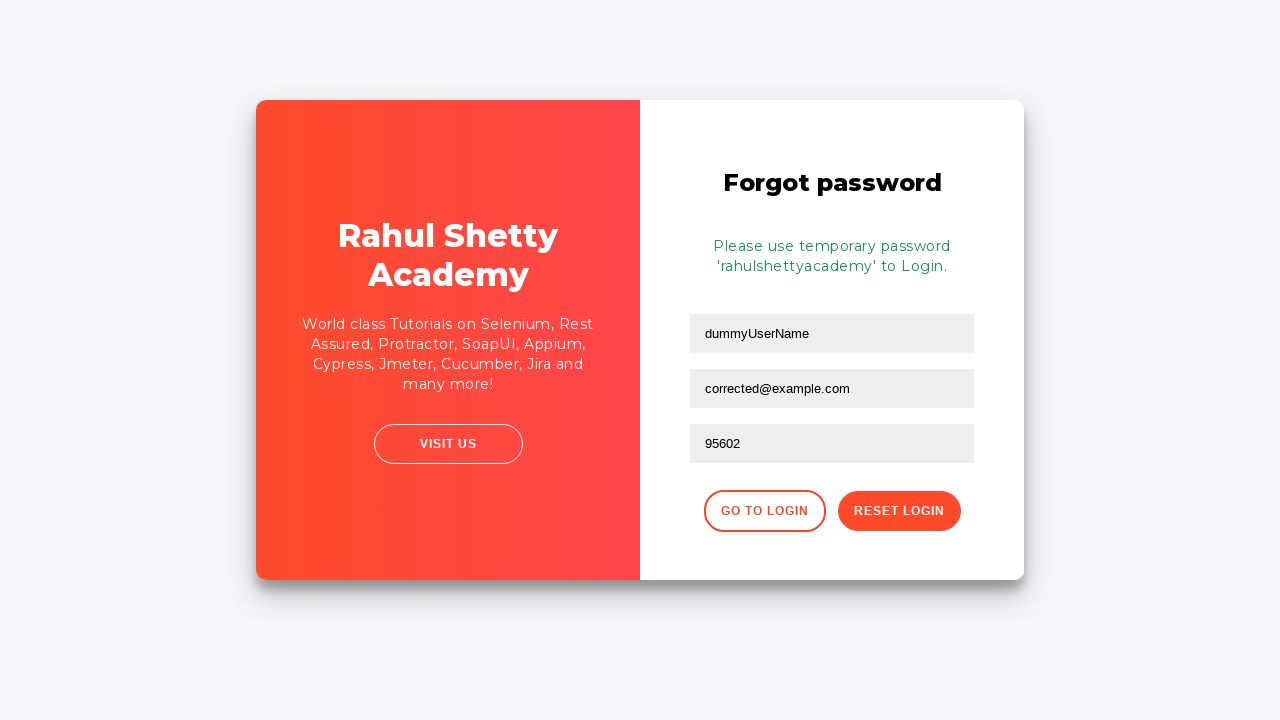

Clicked button to return to login form at (764, 511) on button[class*='login-btn']
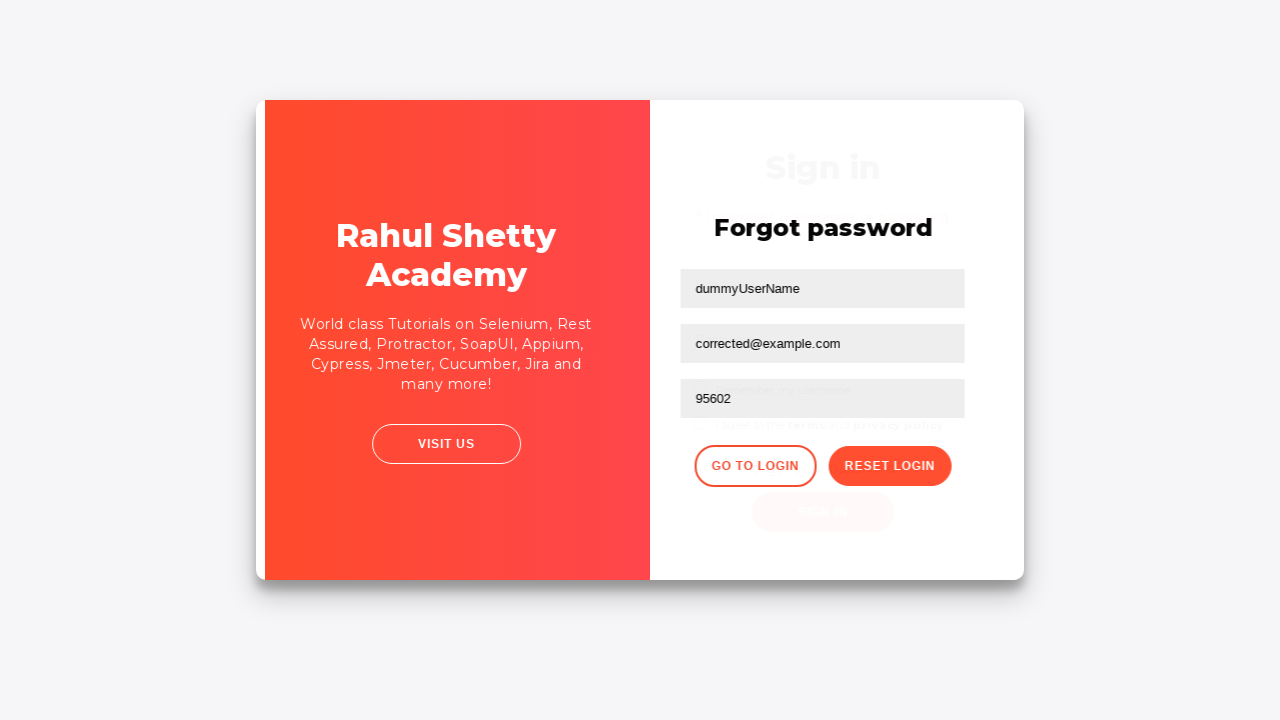

Filled username field with correct credentials 'Abhi' on #inputUsername
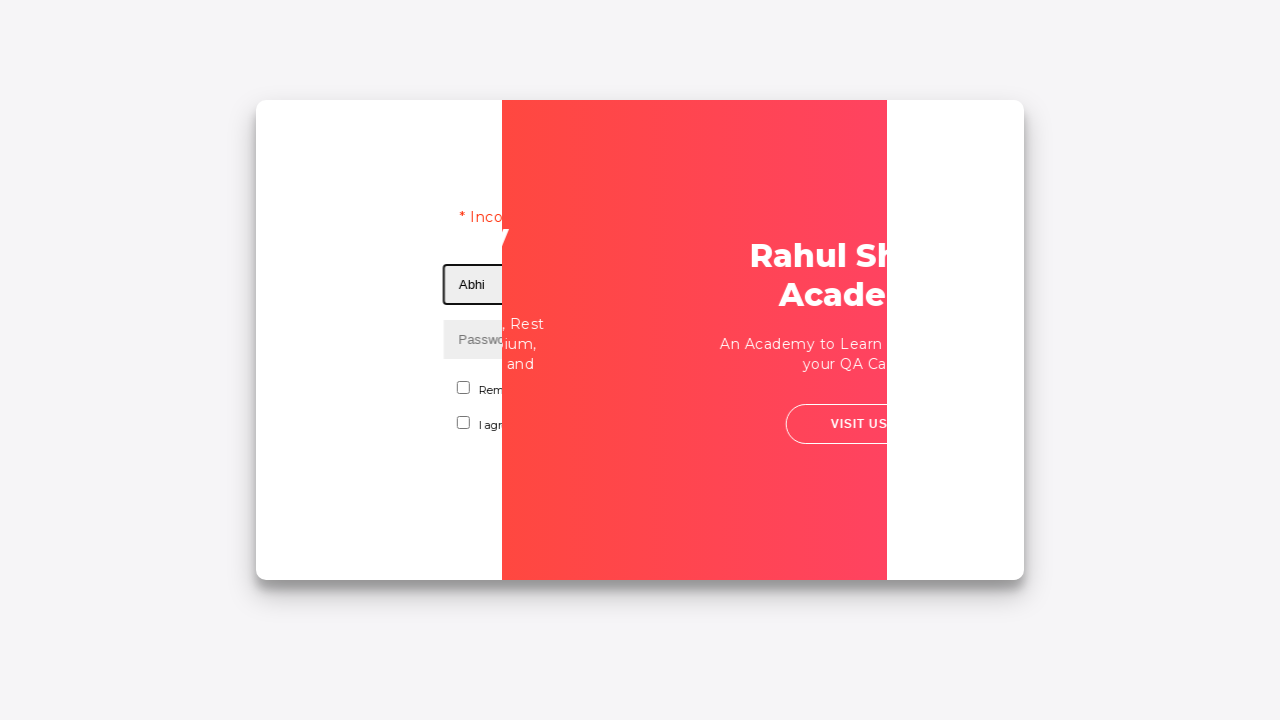

Filled password field with correct password 'rahulshettyacademy' on input[type*='pass']
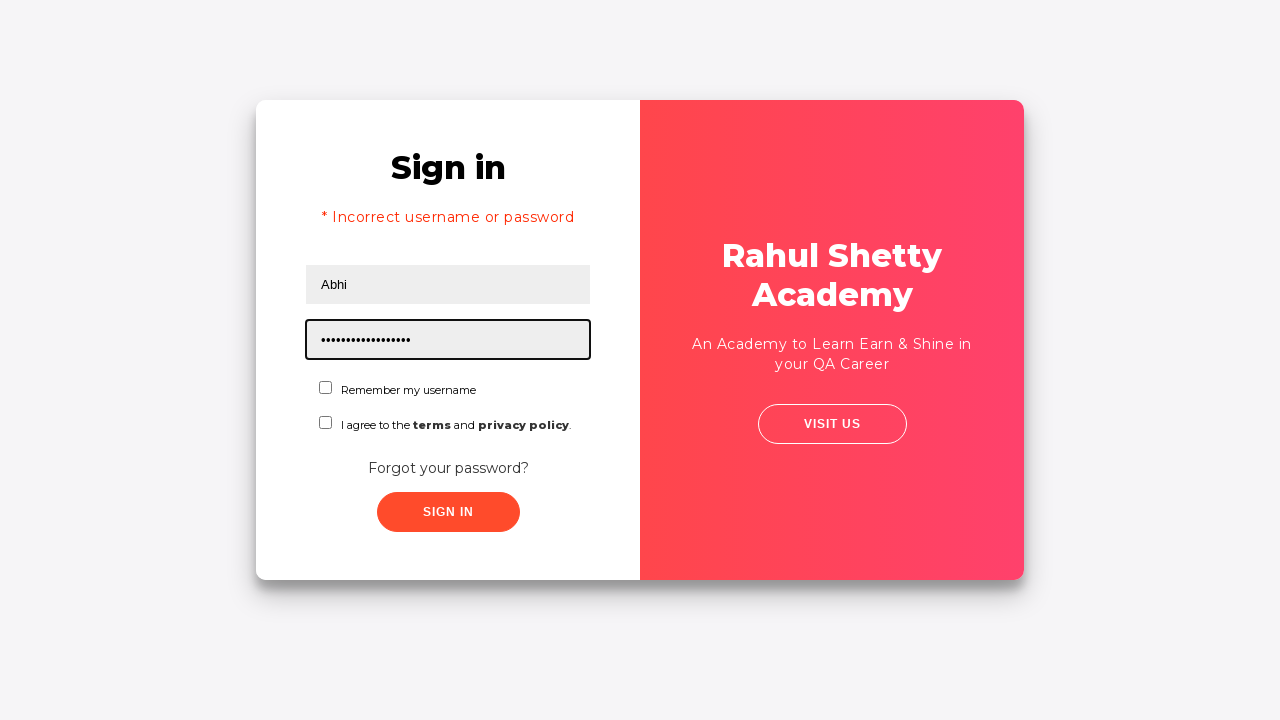

Checked the checkbox for form validation at (326, 388) on #chkboxOne
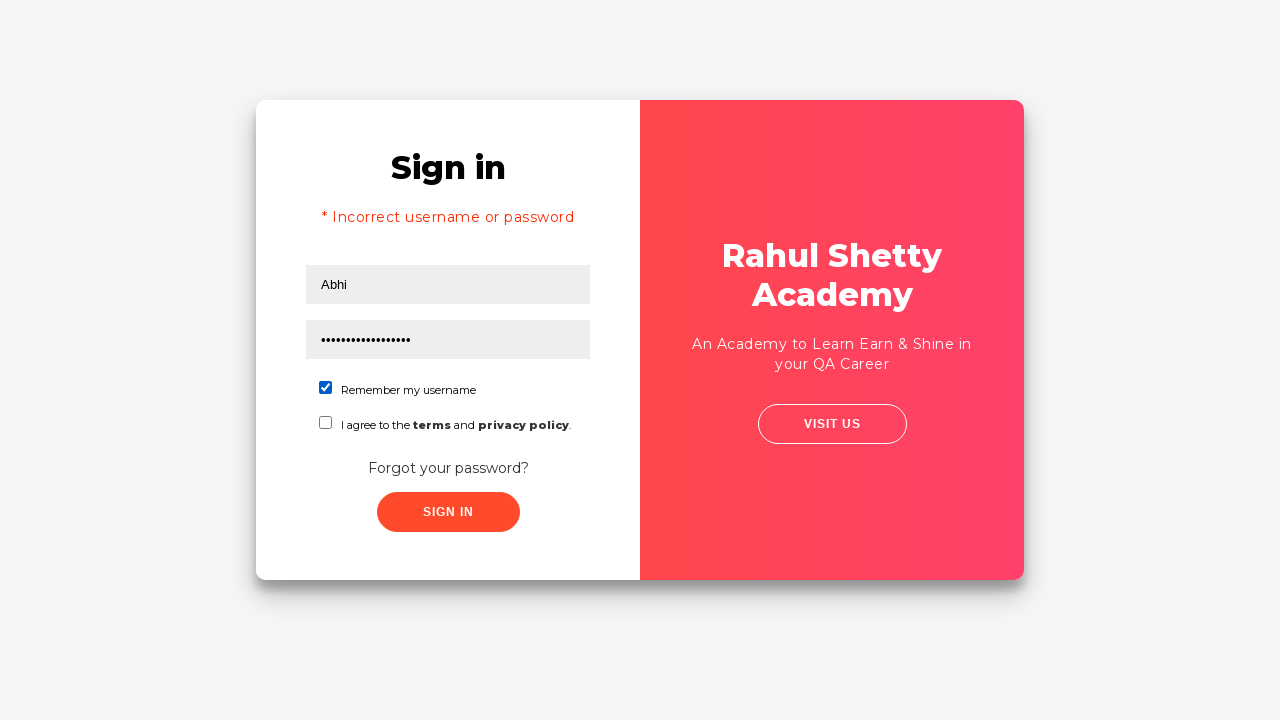

Clicked submit button to log in with correct credentials at (448, 512) on button[class*='submit']
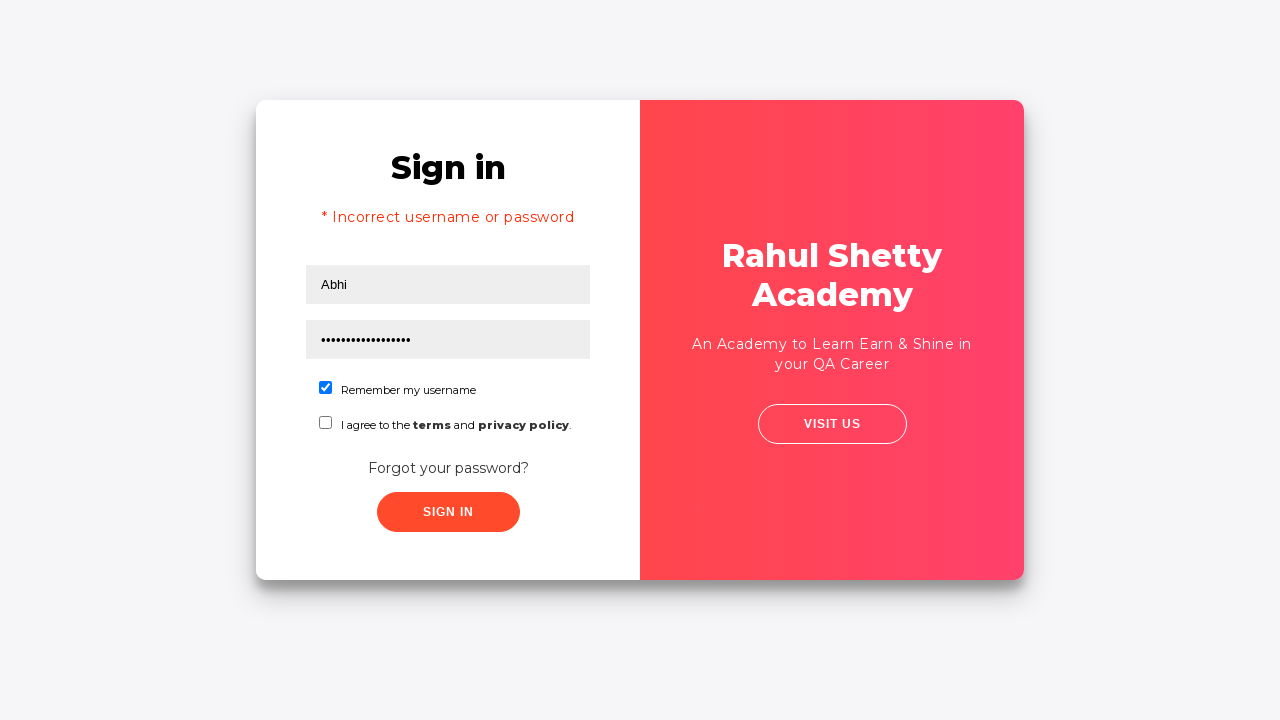

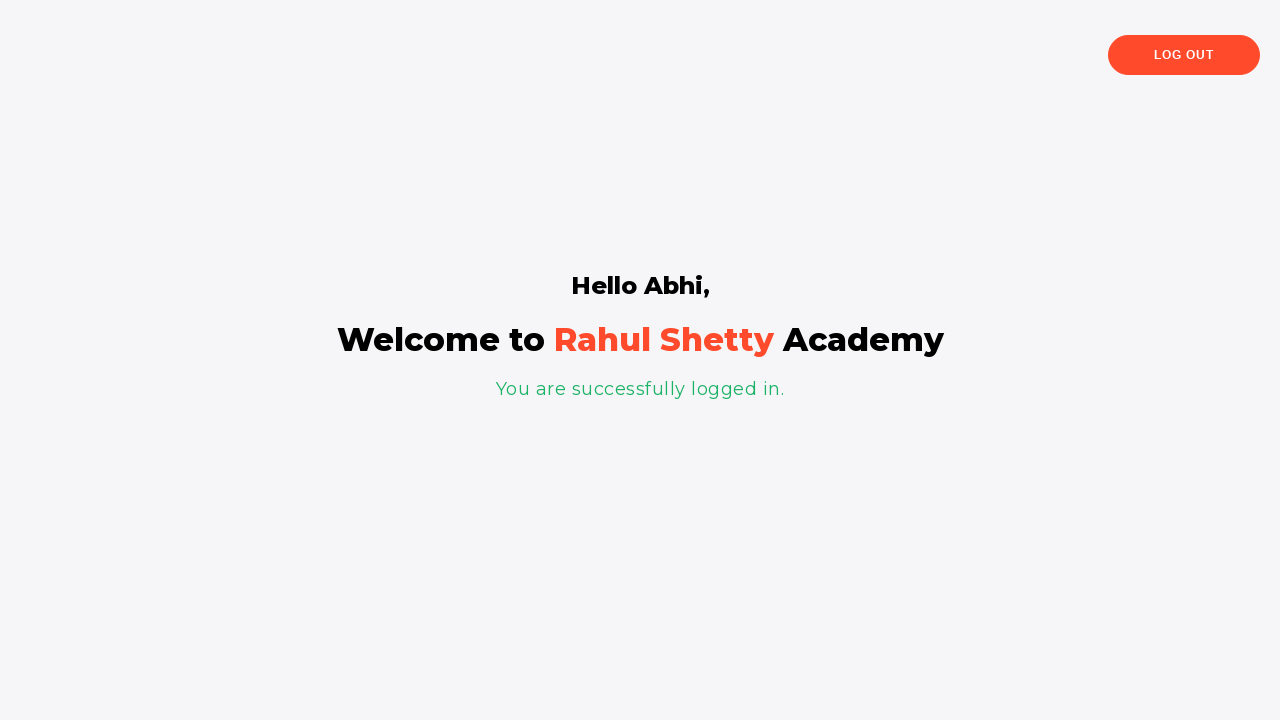